Tests drag and drop functionality by dragging column A to column B and verifying the elements are present

Starting URL: https://the-internet.herokuapp.com/drag_and_drop

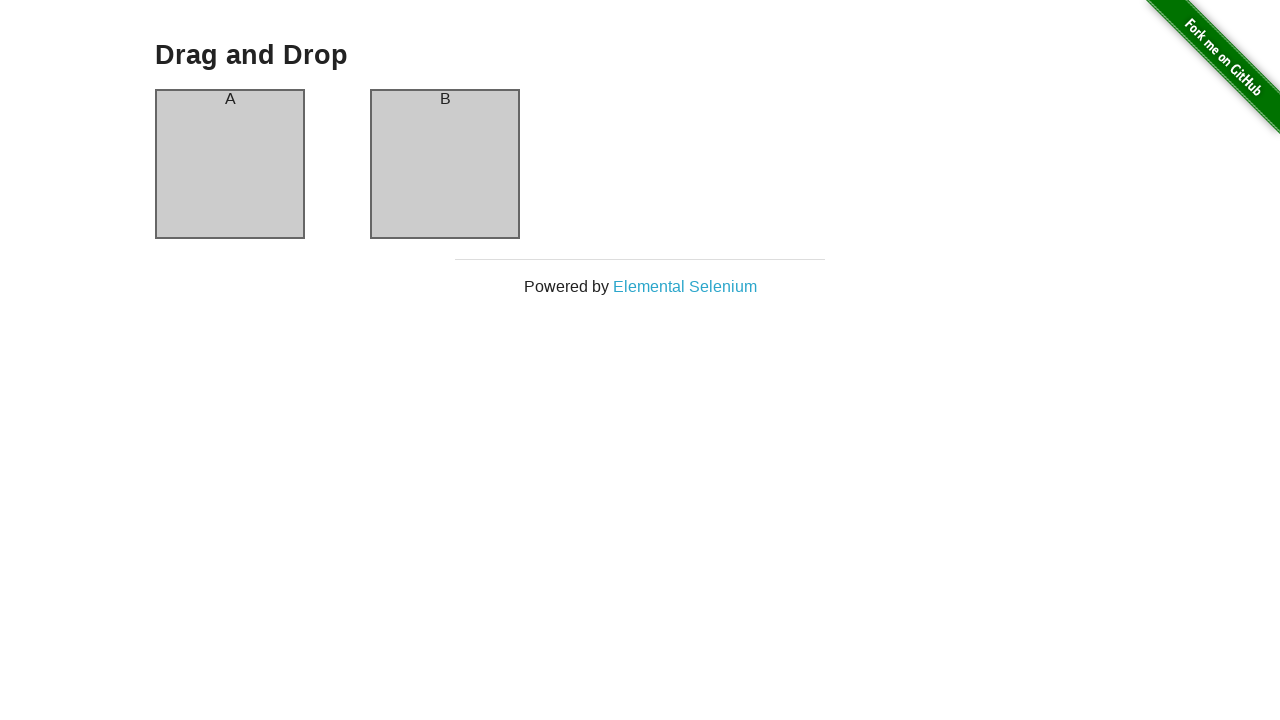

Waited for column B to be present
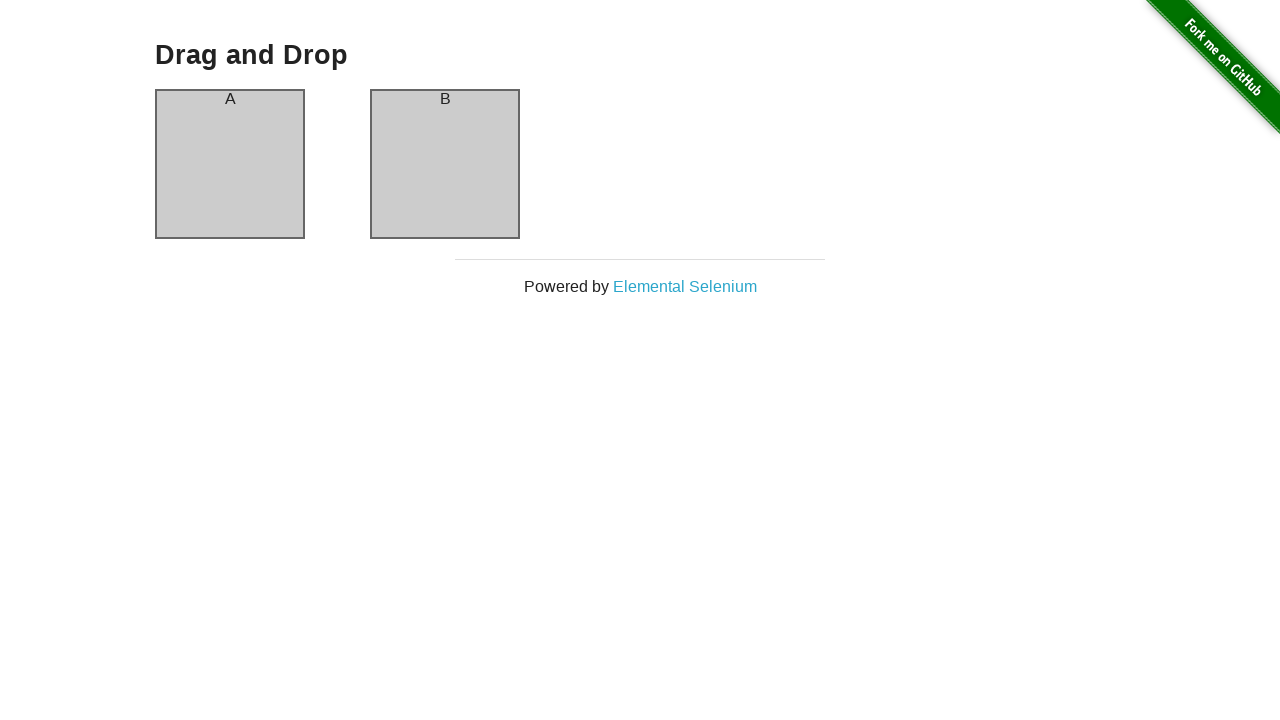

Verified column B contains text 'B'
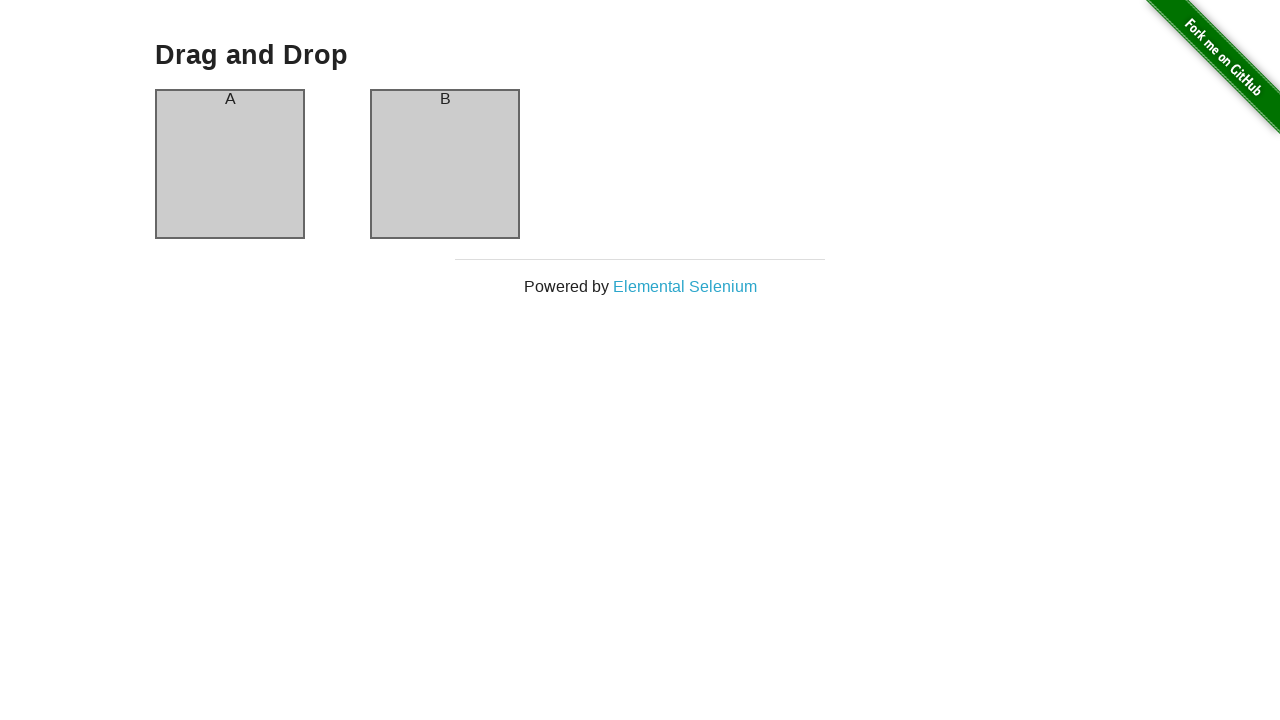

Verified column A contains text 'A'
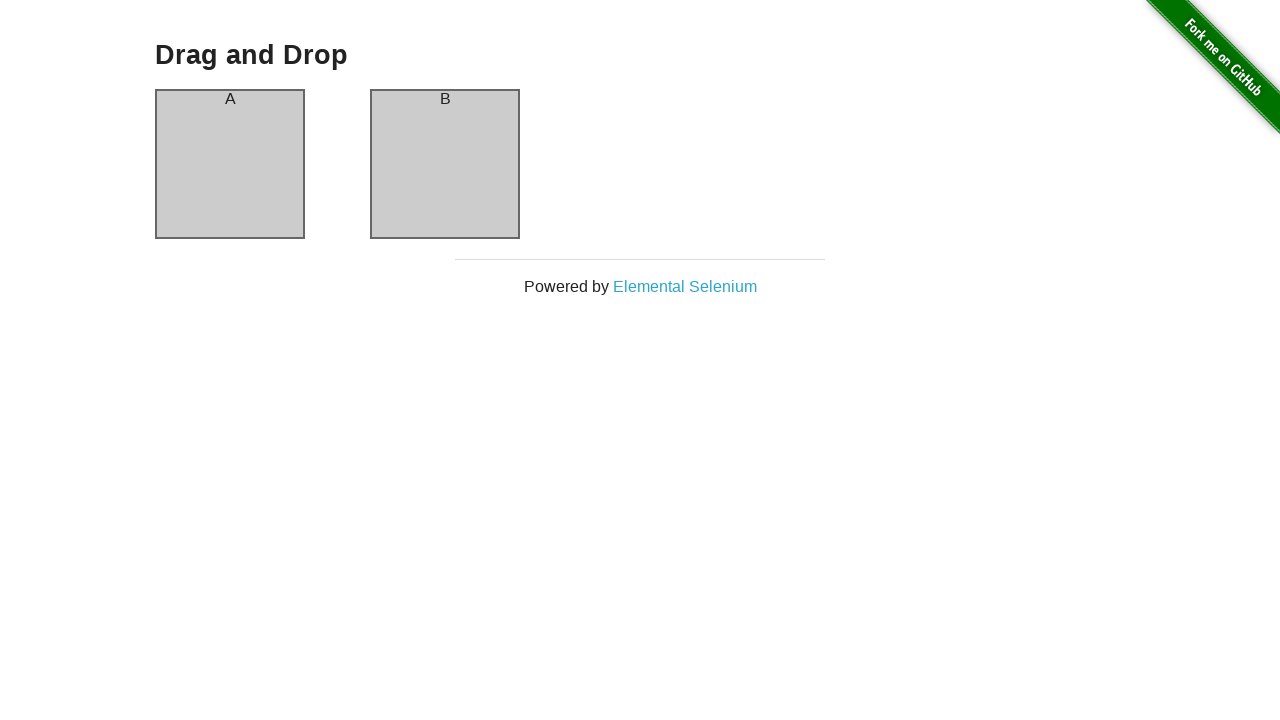

Dragged column A to column B at (445, 164)
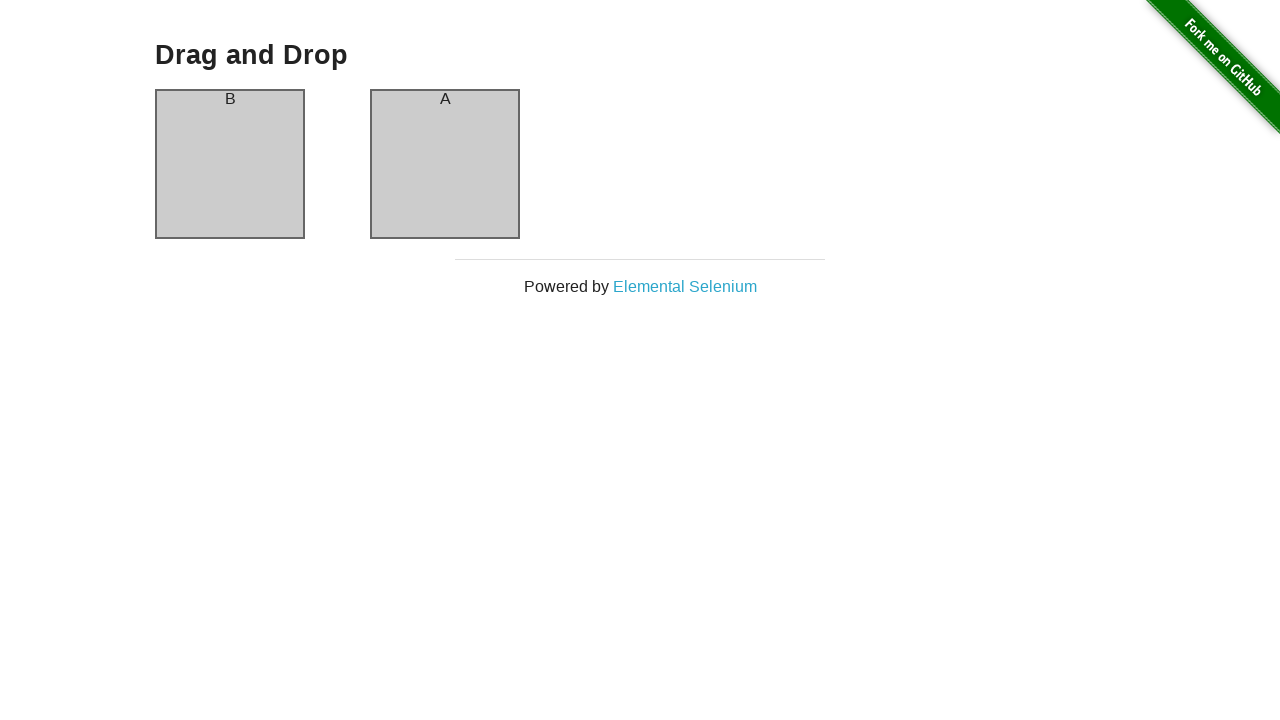

Waited for column B after drag operation
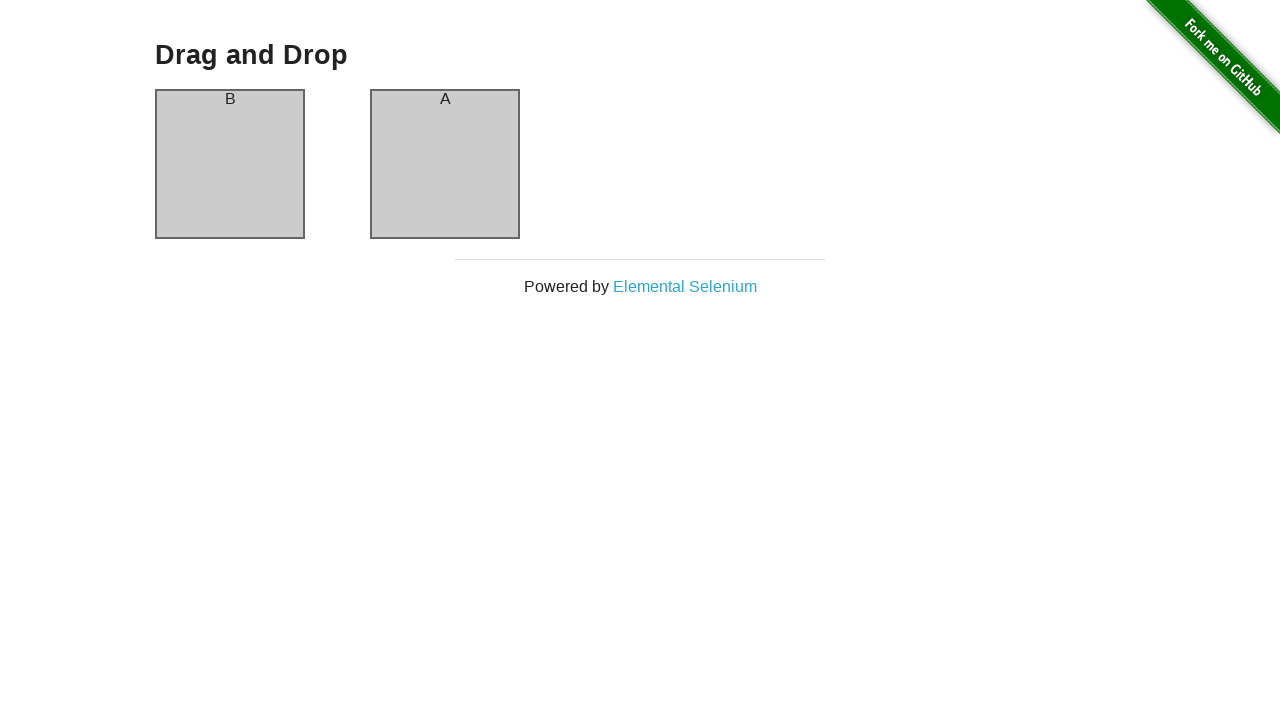

Verified column B contains either 'A' or 'B' after drag operation
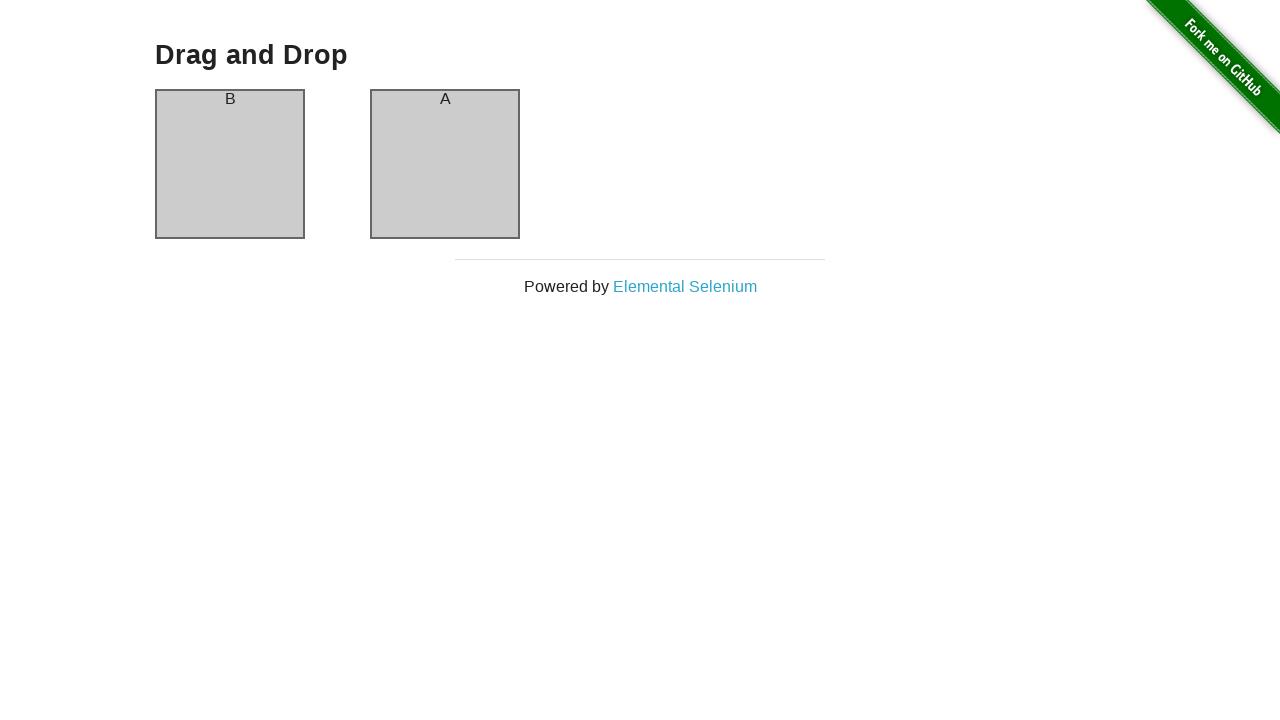

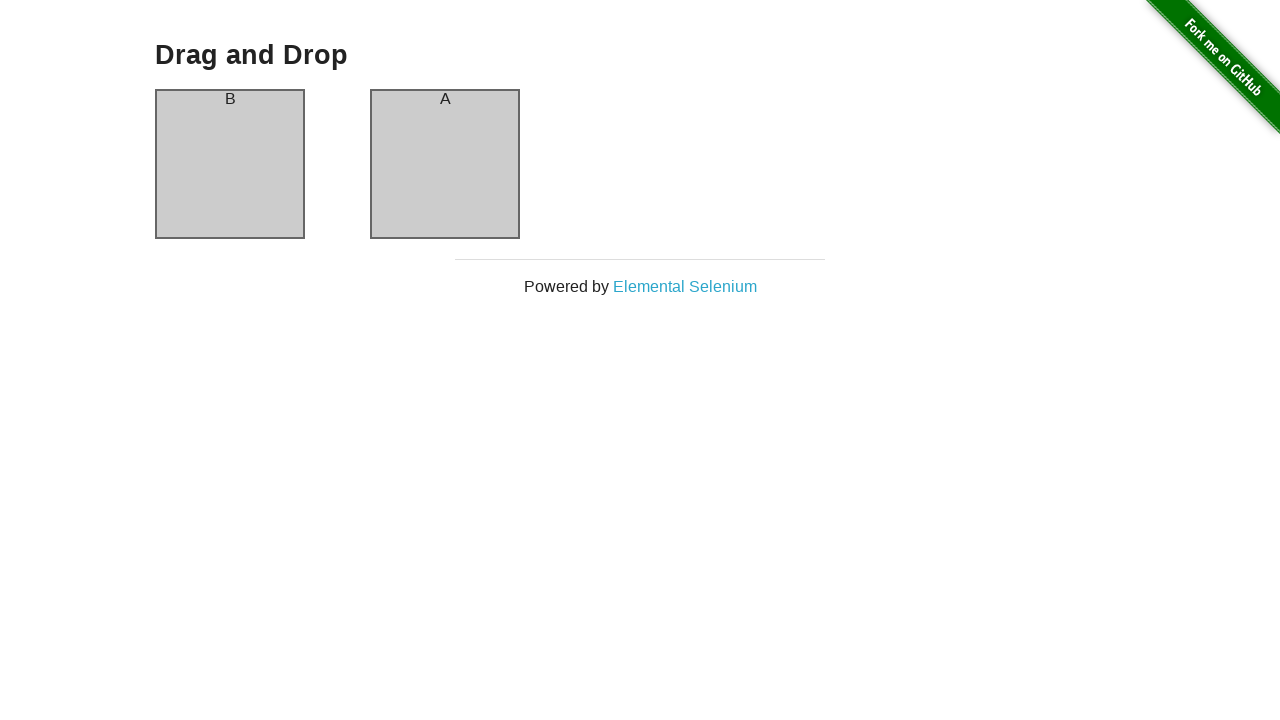